Tests various dropdown and select menu interactions on a practice website, including native select dropdowns, custom dropdowns for country/city selection, autocomplete inputs, and multi-select options.

Starting URL: https://www.leafground.com/select.xhtml

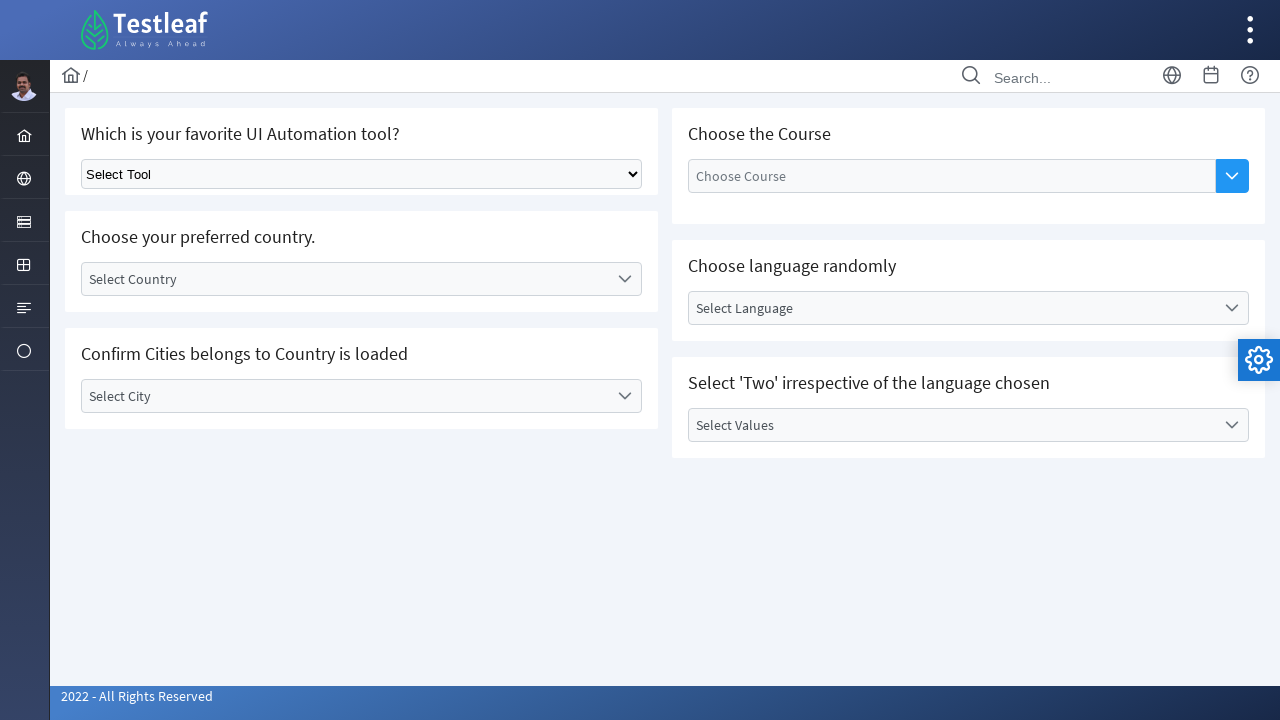

Waited for native select dropdown to load
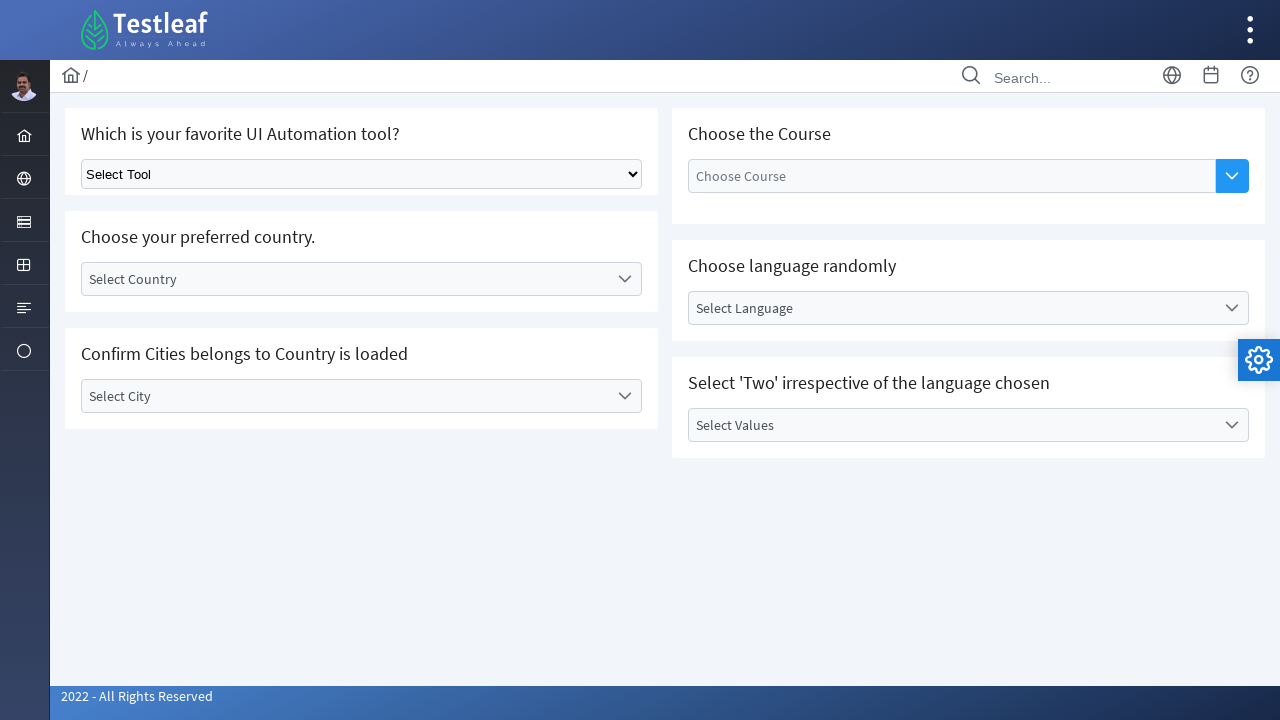

Selected option at index 1 from native select dropdown on select.ui-selectonemenu >> nth=0
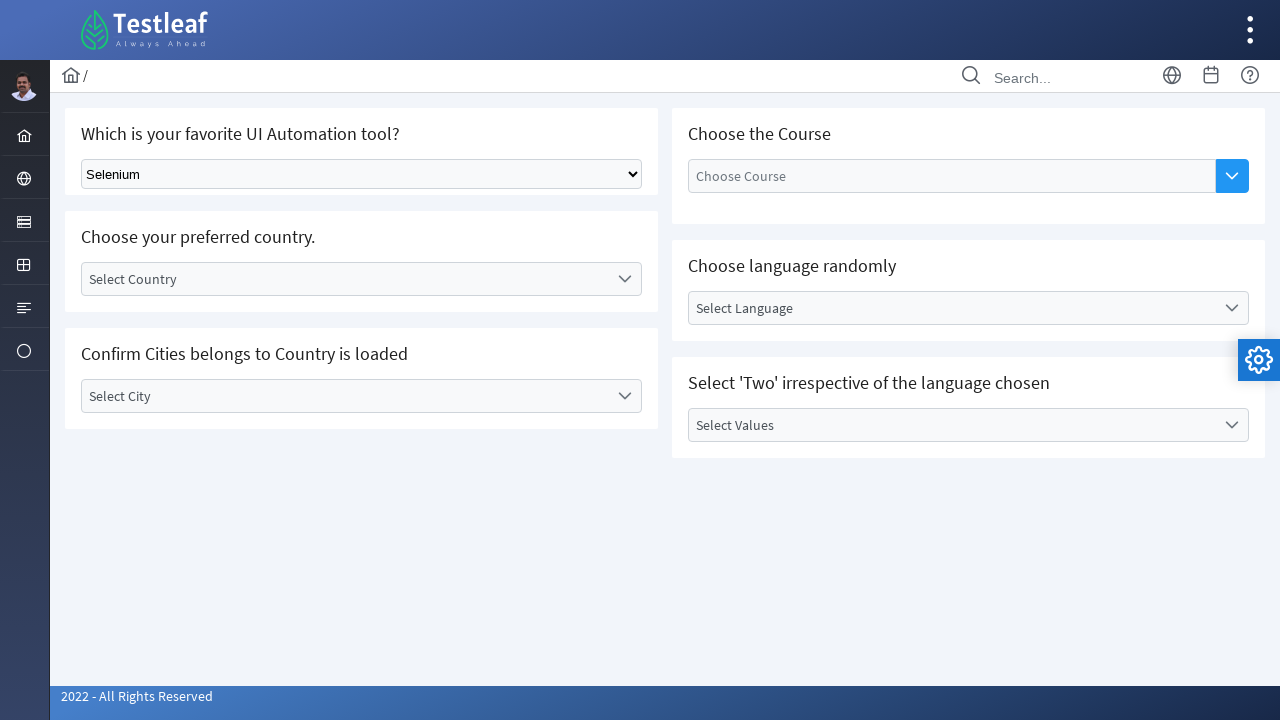

Waited 500ms for UI to update
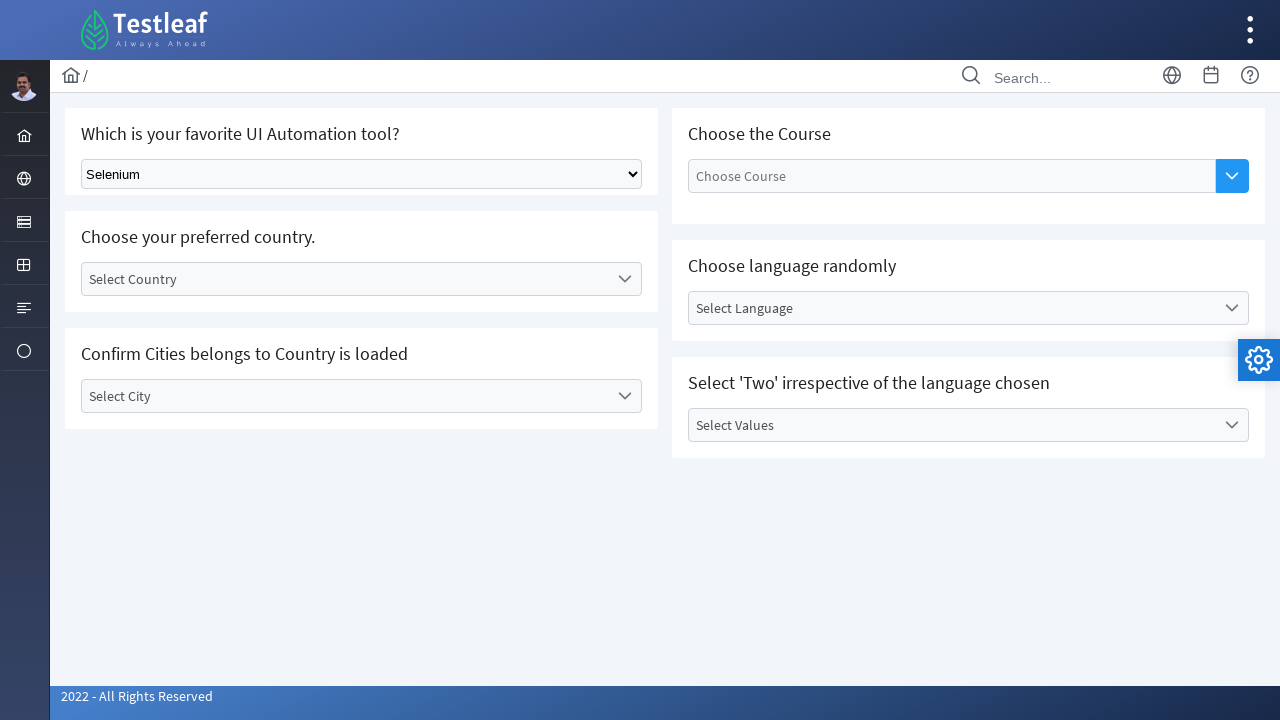

Selected option at index 3 from native select dropdown on select.ui-selectonemenu >> nth=0
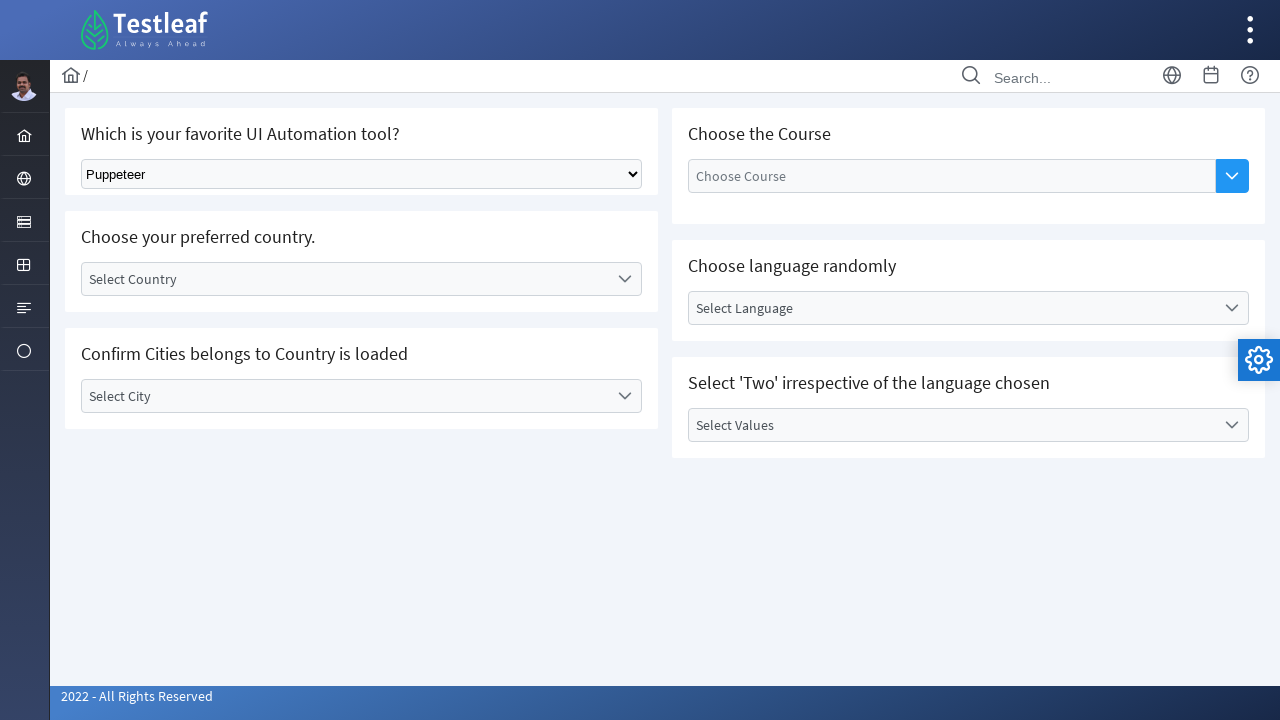

Clicked on Country dropdown at (345, 279) on xpath=//label[text()='Select Country']
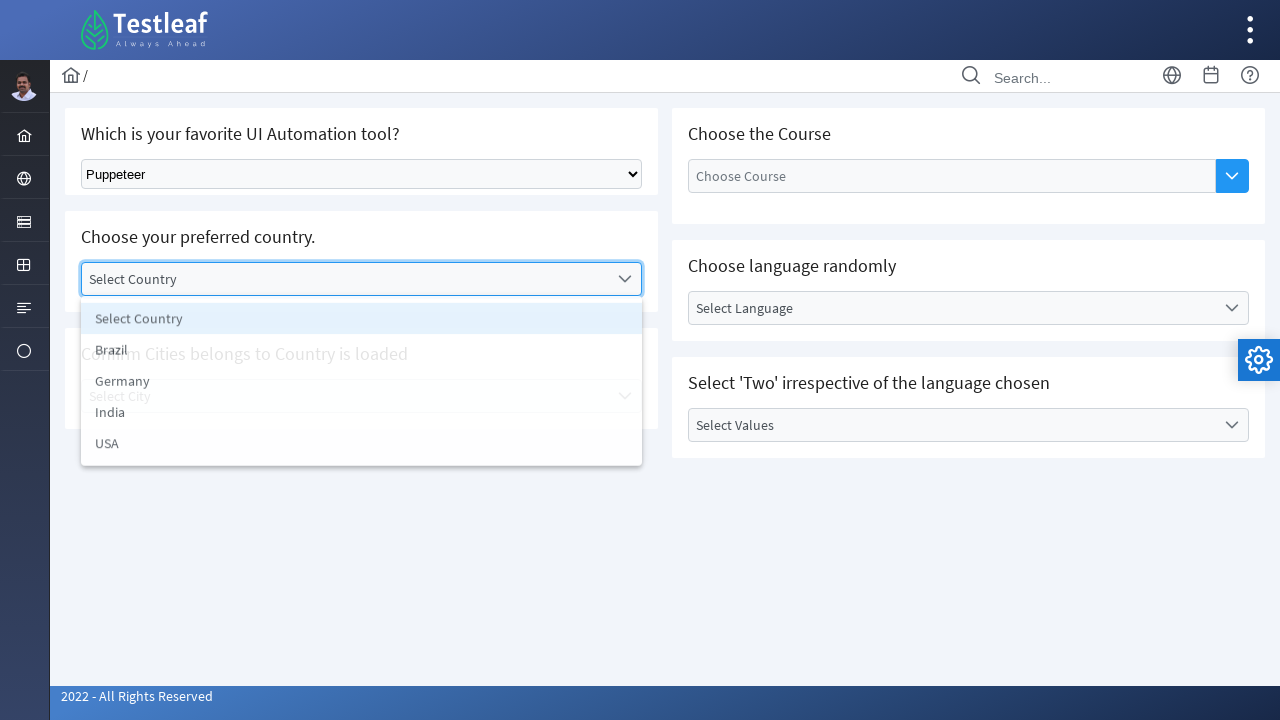

Selected Germany from Country dropdown at (362, 383) on xpath=//li[text()='Germany']
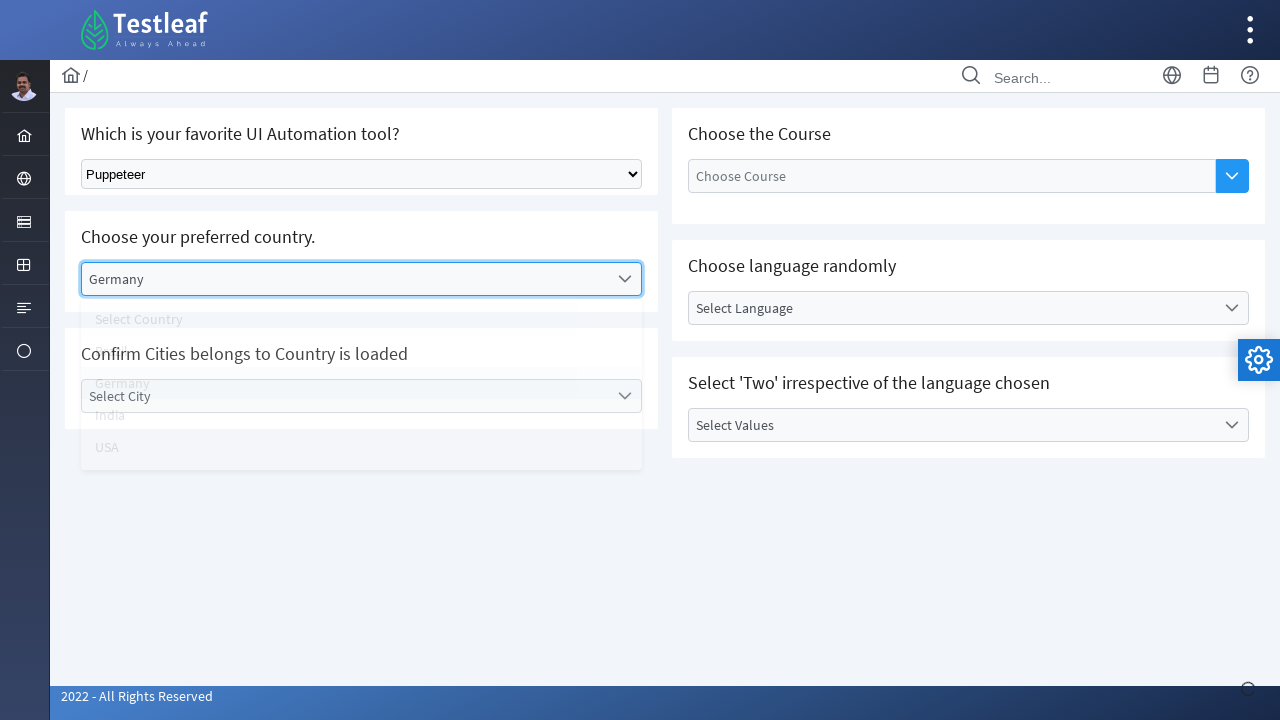

Clicked on City dropdown at (345, 396) on xpath=//label[text()='Select City']
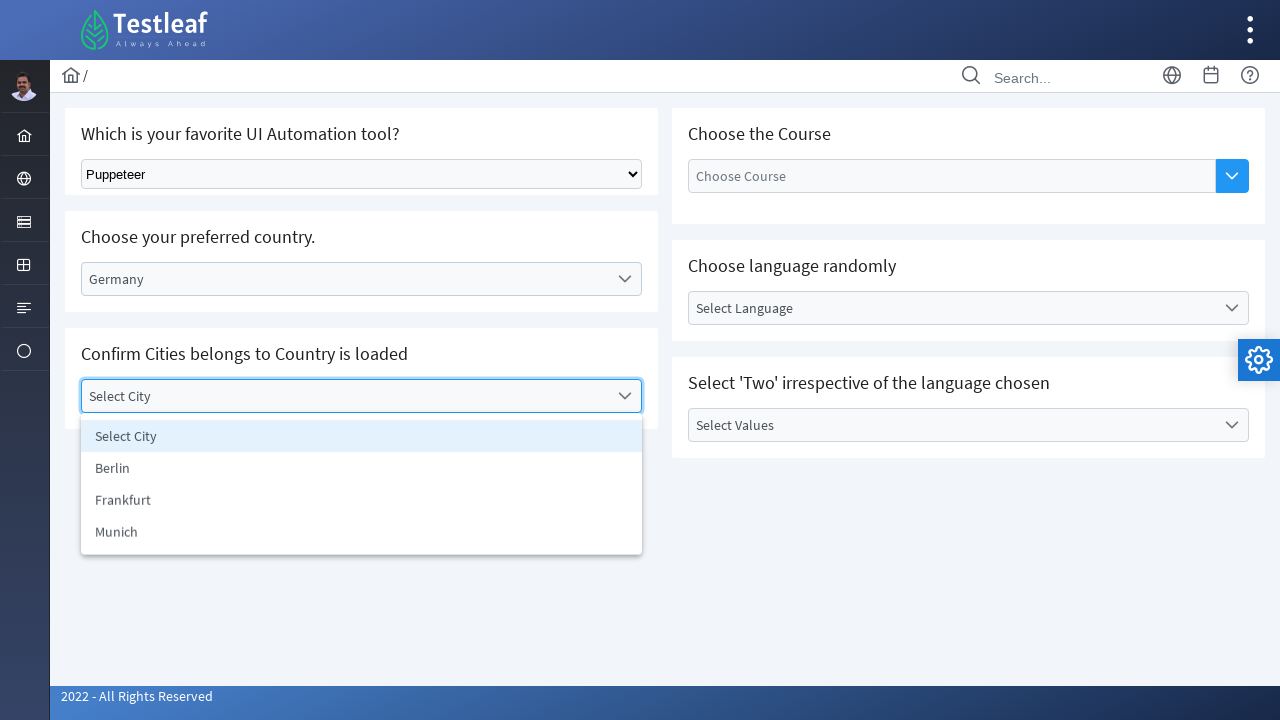

Selected Munich from City dropdown at (362, 532) on xpath=//li[text()='Munich']
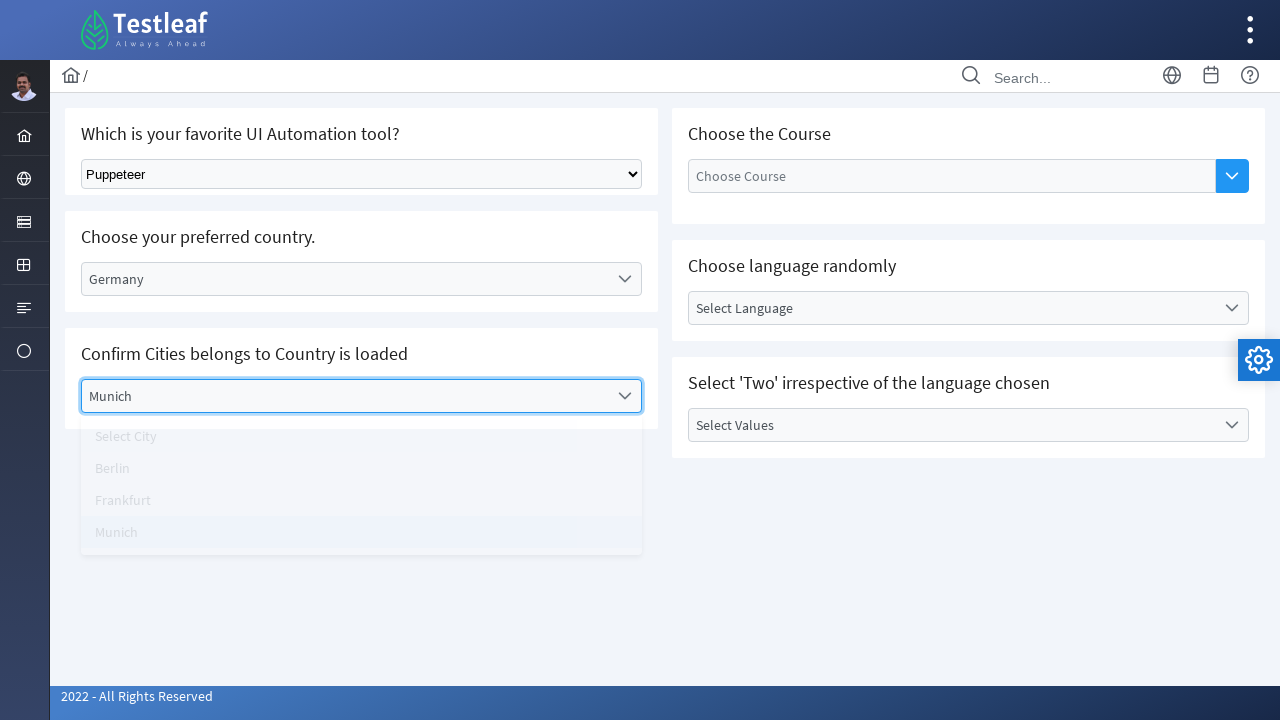

Clicked on Course autocomplete input field at (766, 176) on input[placeholder='Choose Course']
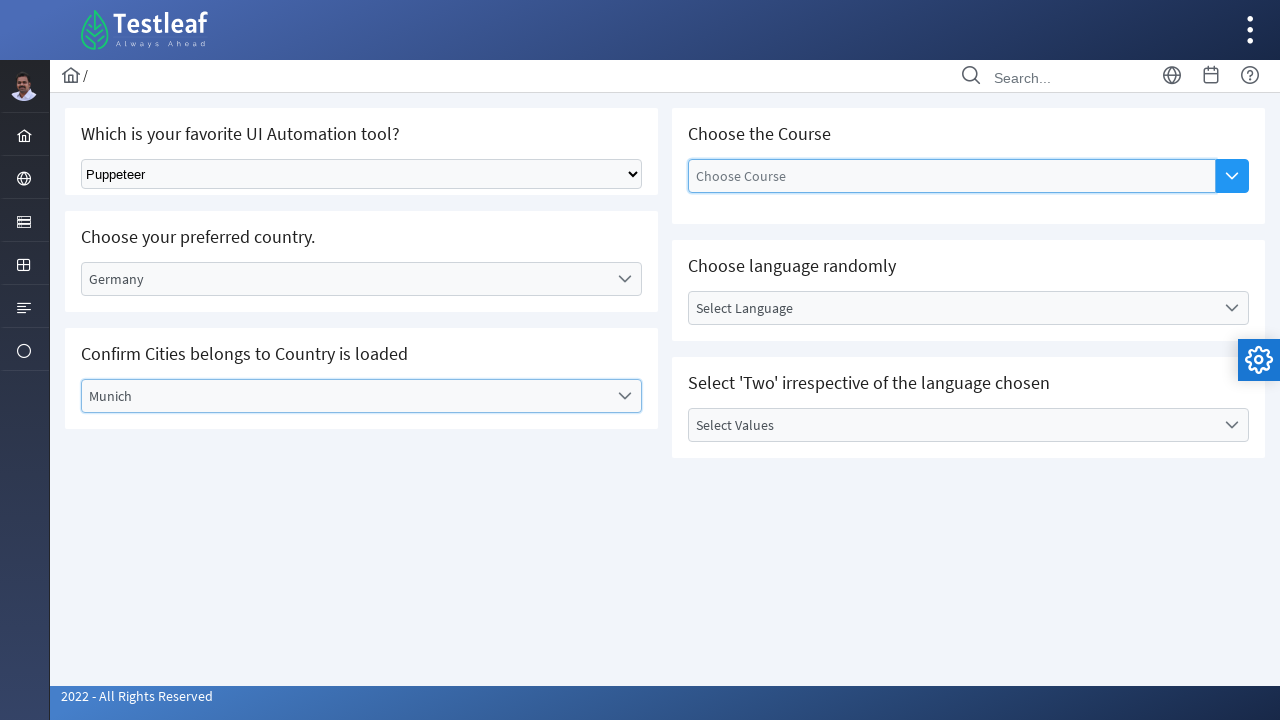

Clicked autocomplete dropdown button at (1232, 176) on button.ui-autocomplete-dropdown
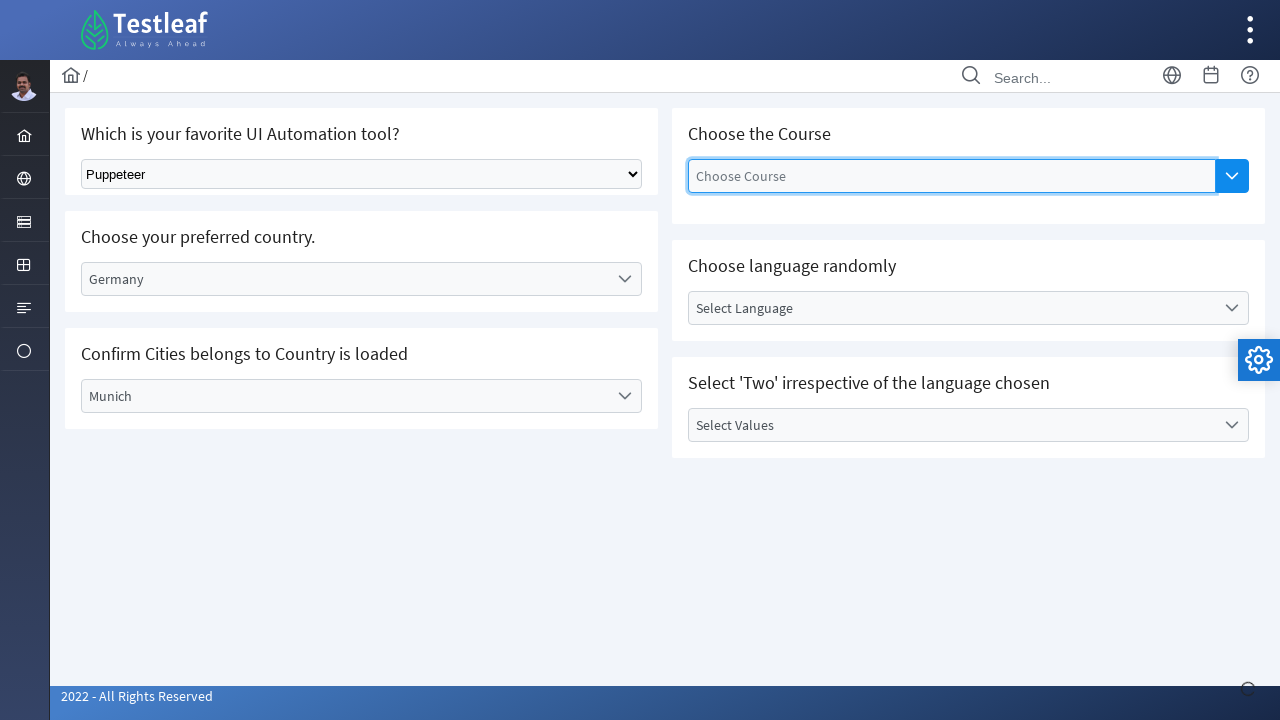

Waited 1000ms for autocomplete options to load
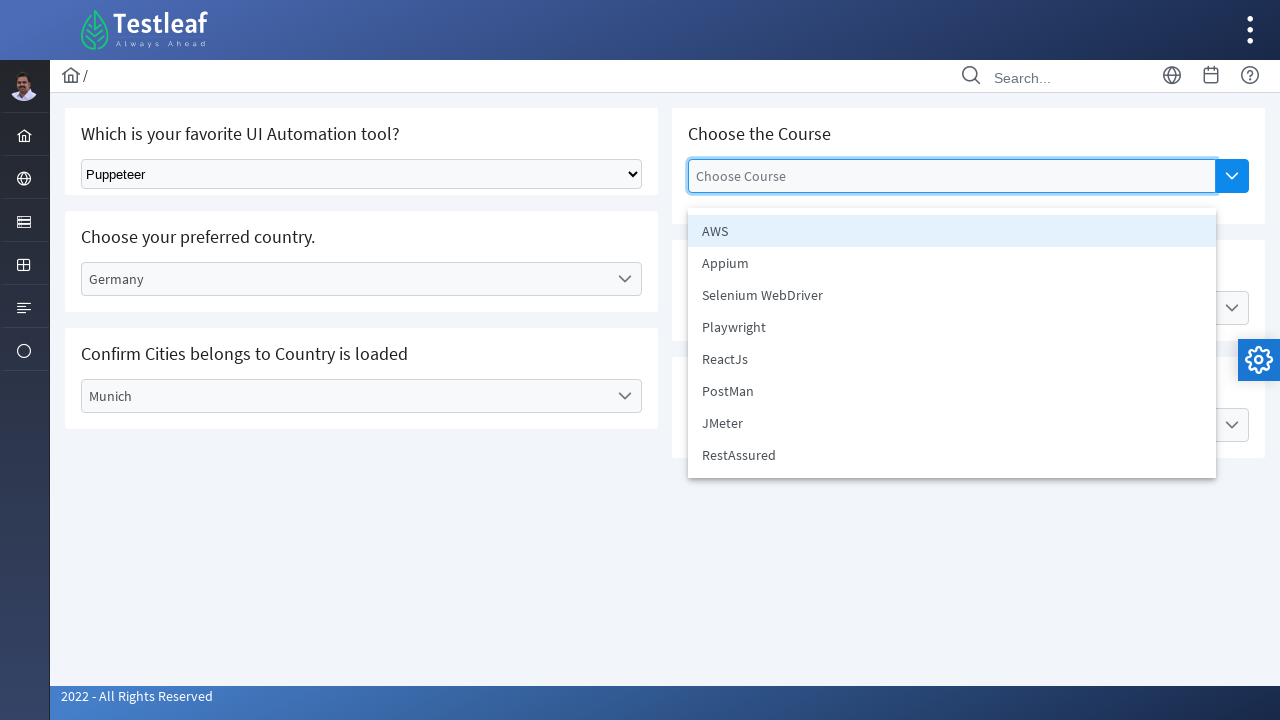

Selected AWS from autocomplete options at (952, 231) on xpath=//li[@data-item-label='AWS']
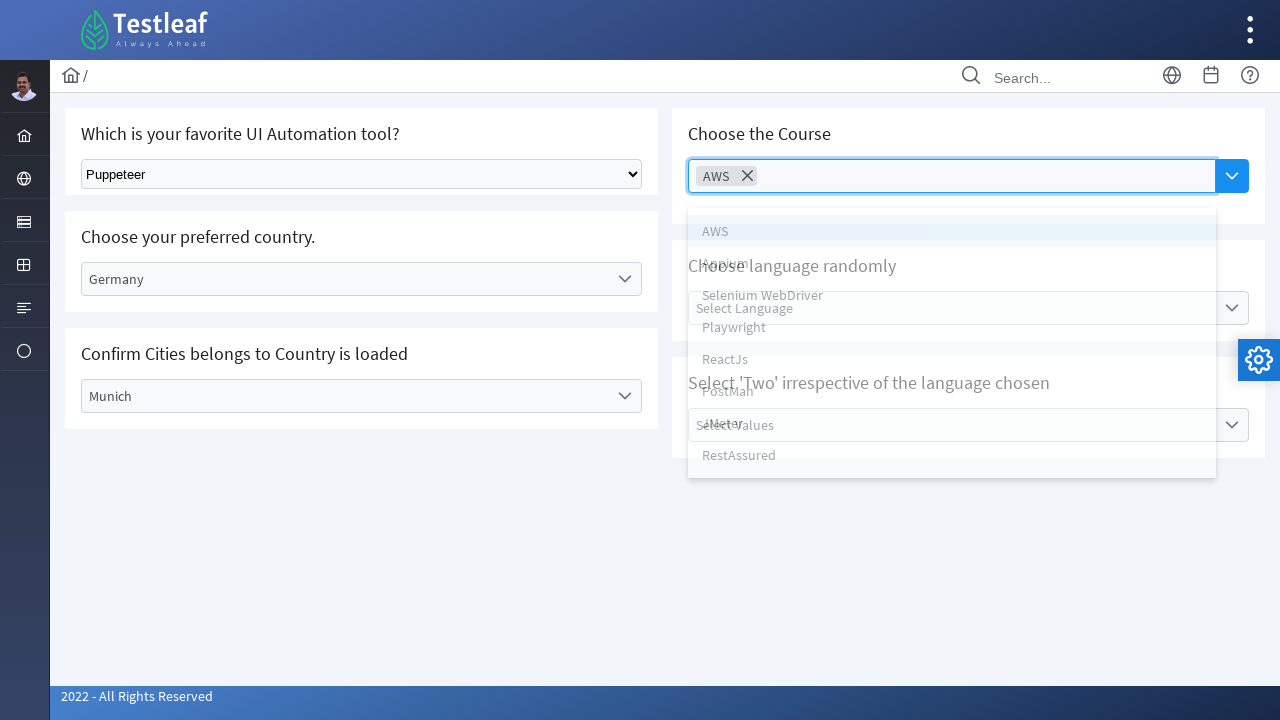

Clicked on Language dropdown at (952, 308) on xpath=//label[text()='Select Language']
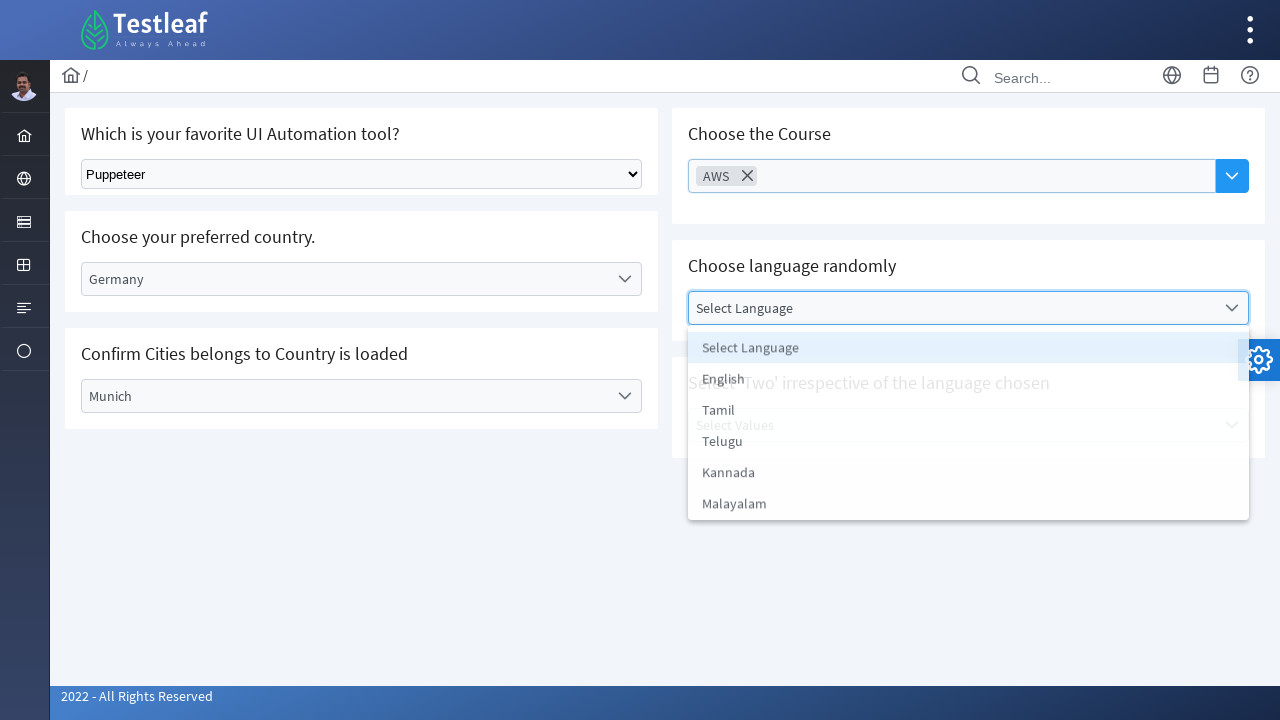

Selected English from Language dropdown at (968, 380) on xpath=//li[contains(@data-label,'English')]
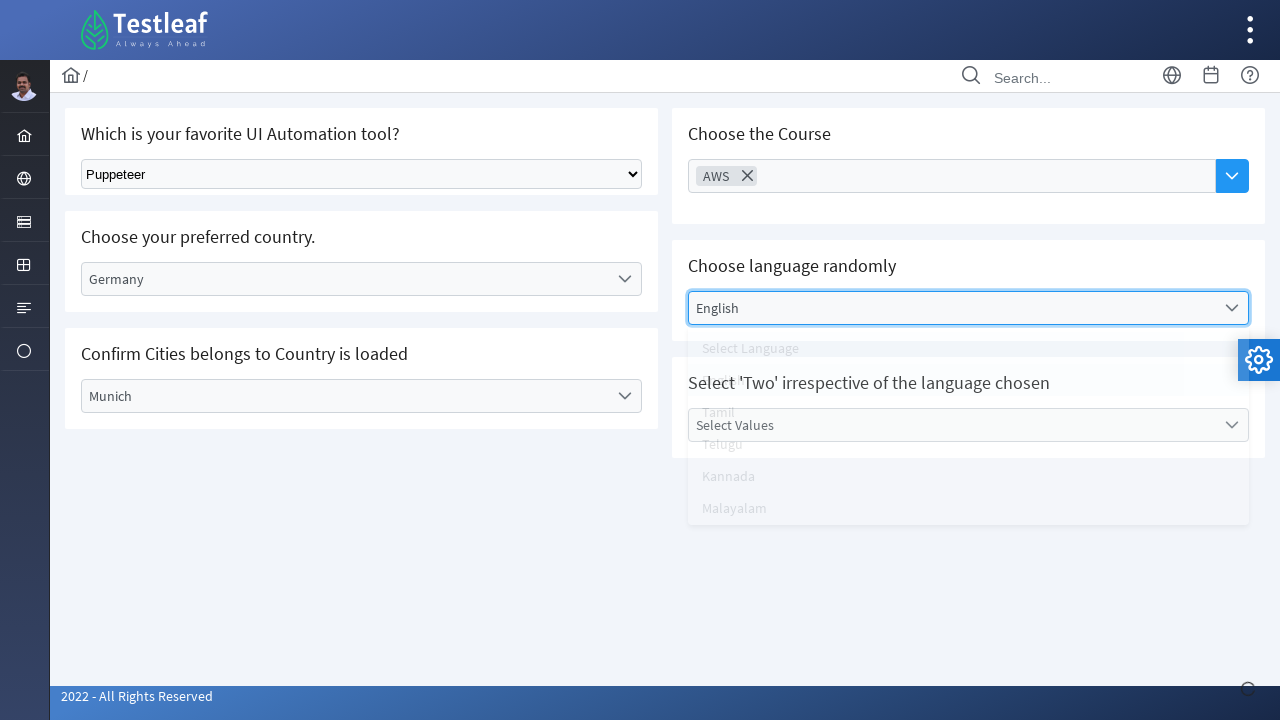

Clicked on Values dropdown at (952, 425) on xpath=//label[text()='Select Values']
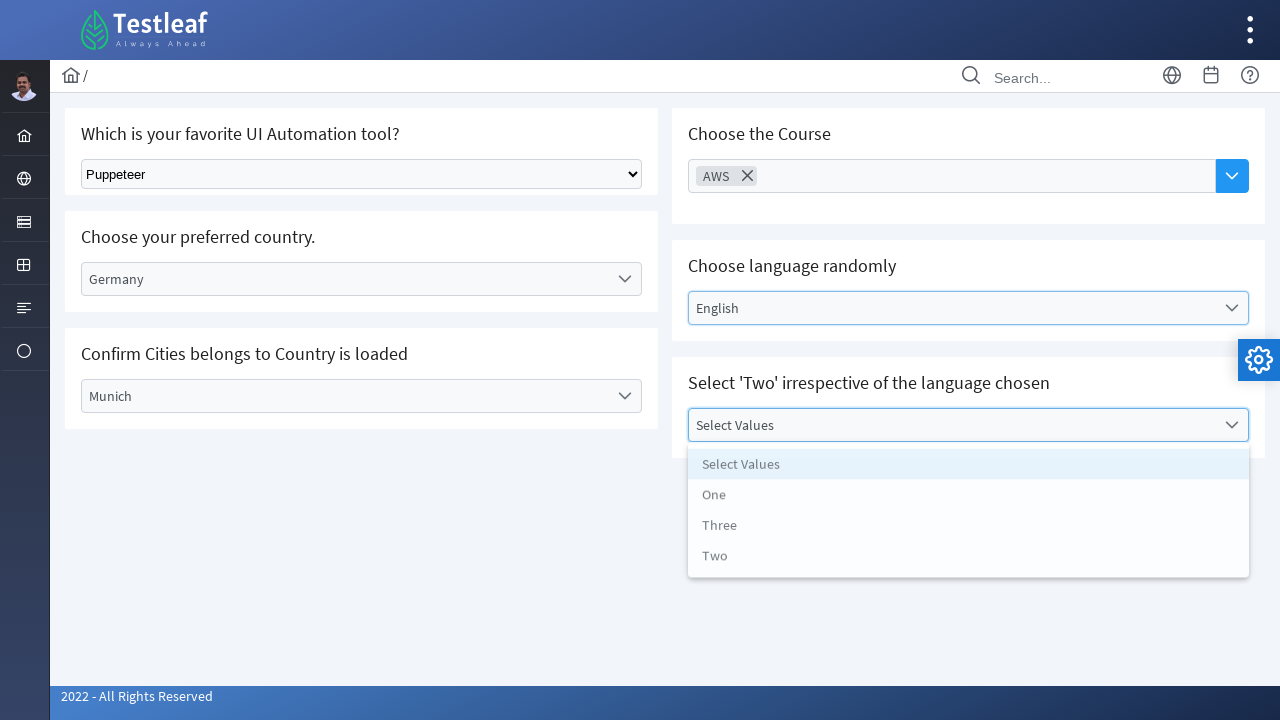

Selected Three from Values dropdown at (968, 529) on xpath=//li[@data-label='Three']
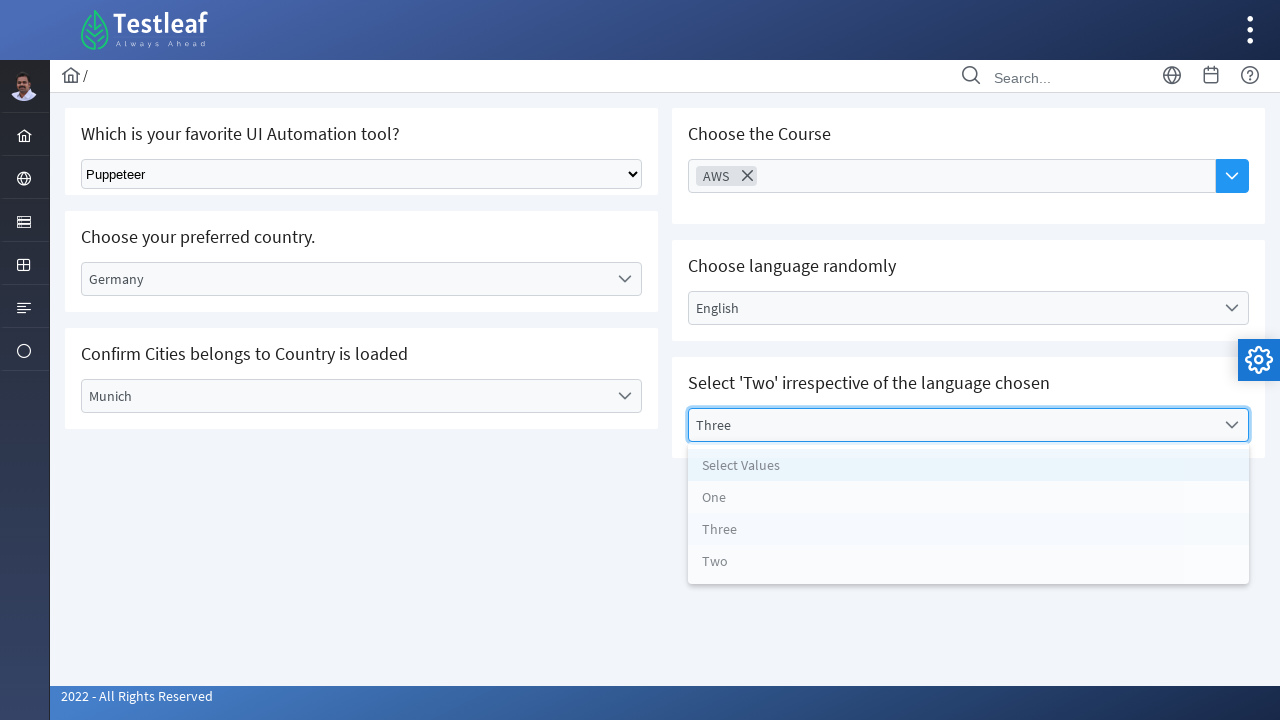

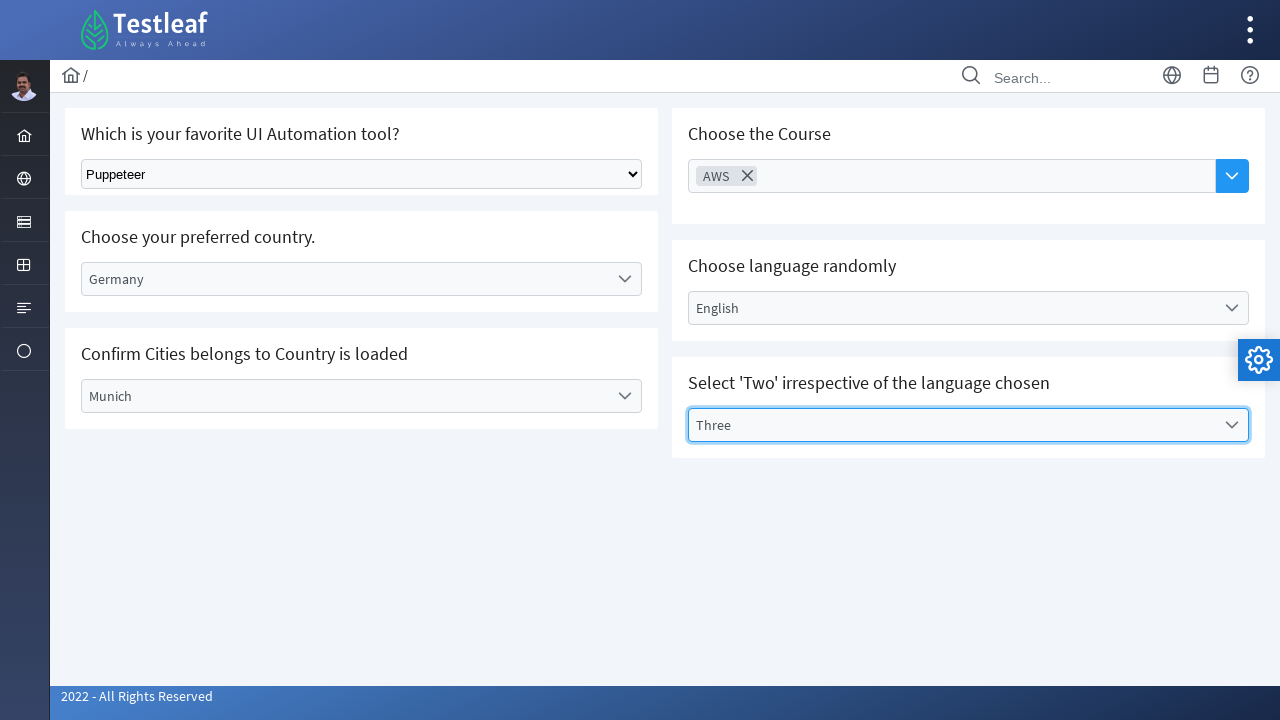